Tests various JavaScript-based interactions on a registration form including filling text fields, clicking checkboxes, and scrolling operations (up, down, and to element).

Starting URL: http://demo.automationtesting.in/Register.html

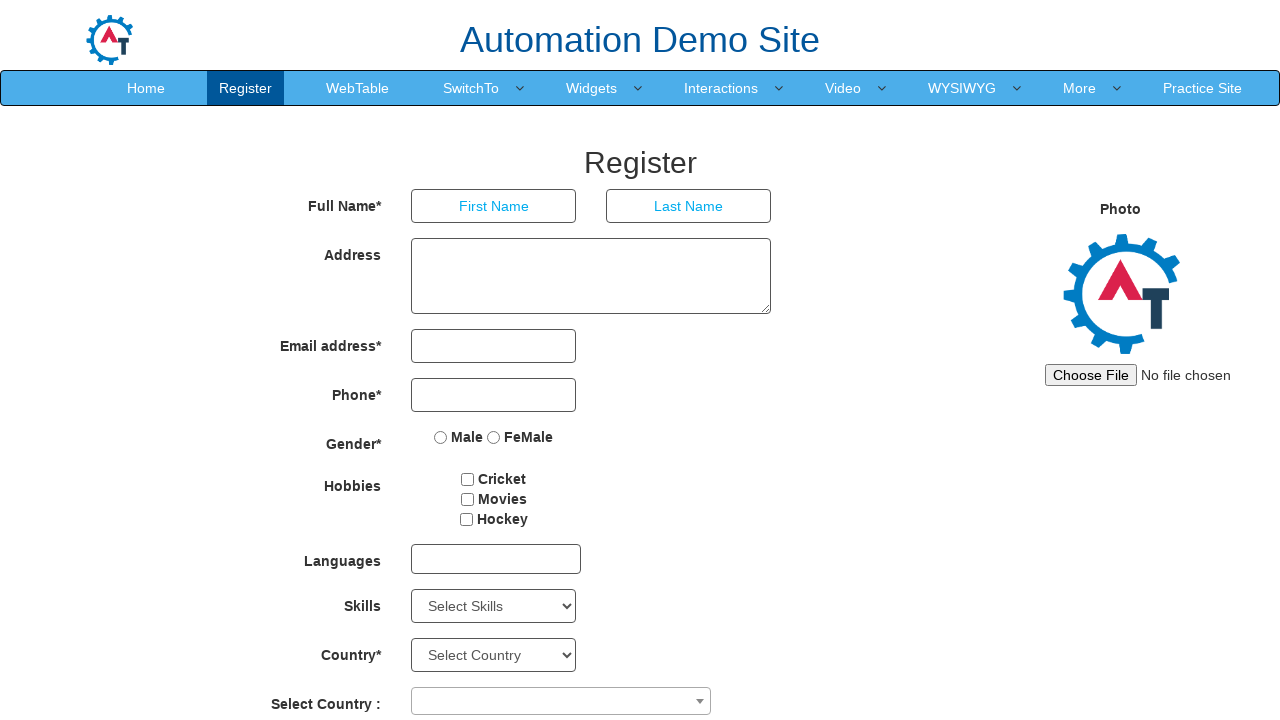

Filled first name field with 'David' on input[placeholder='First Name']
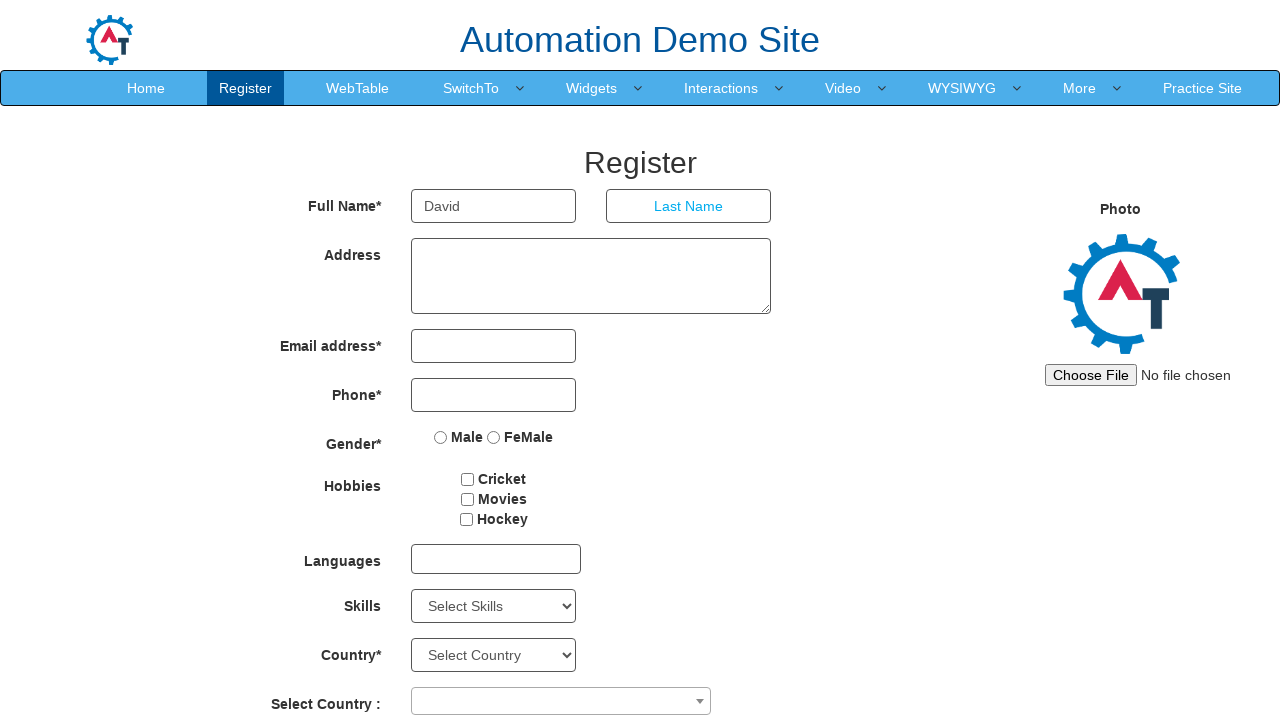

Verified 'Register' page header is visible
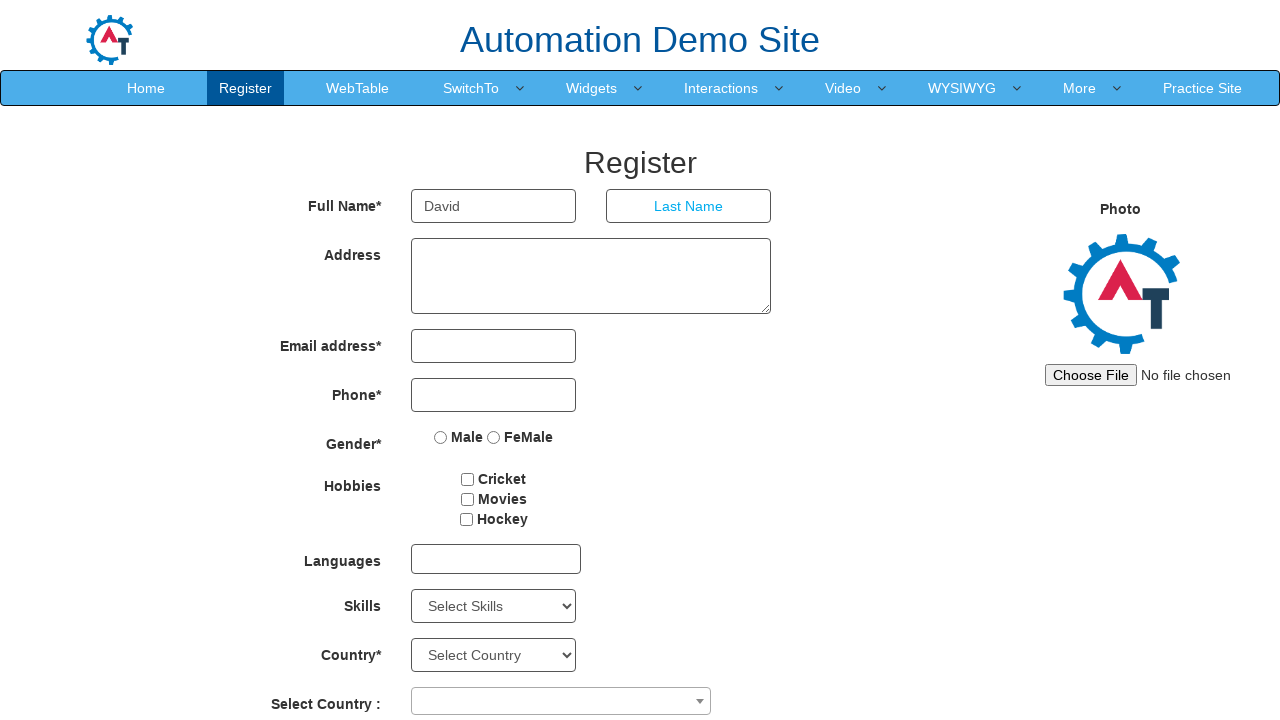

Clicked movie checkbox at (467, 499) on input#checkbox2
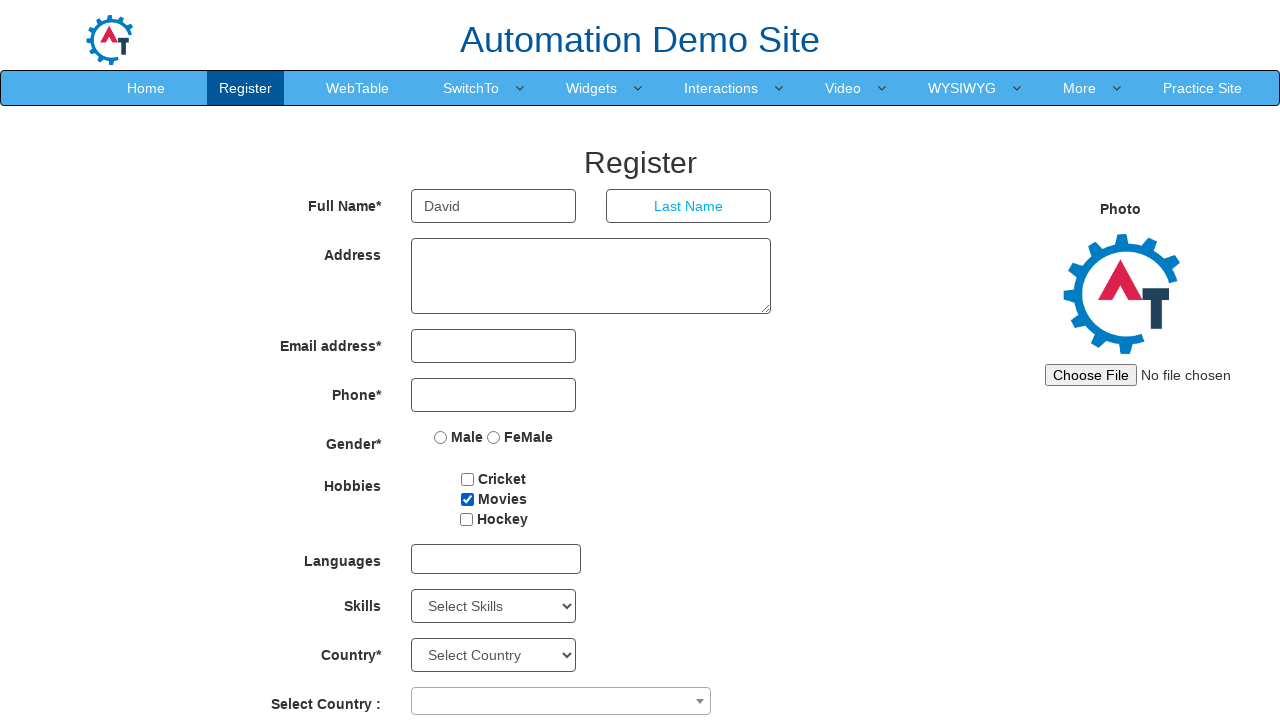

Scrolled down the page by 1000 pixels
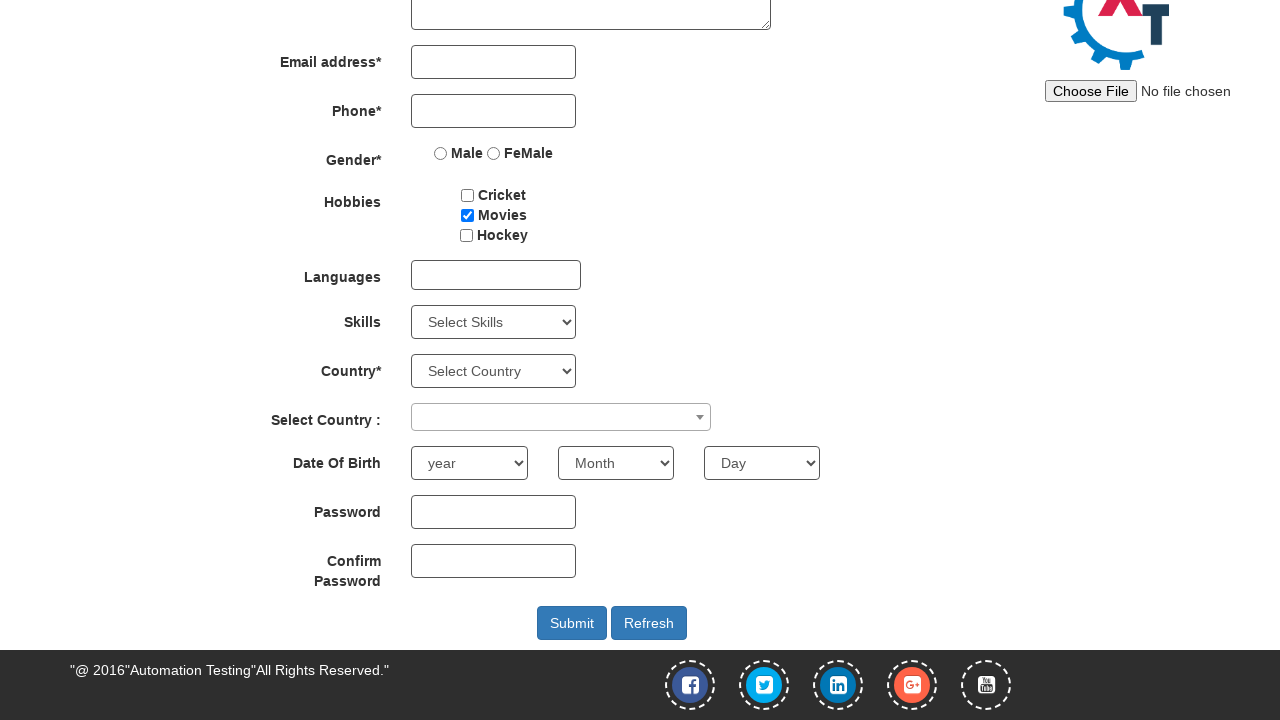

Waited 1000ms for scroll to complete
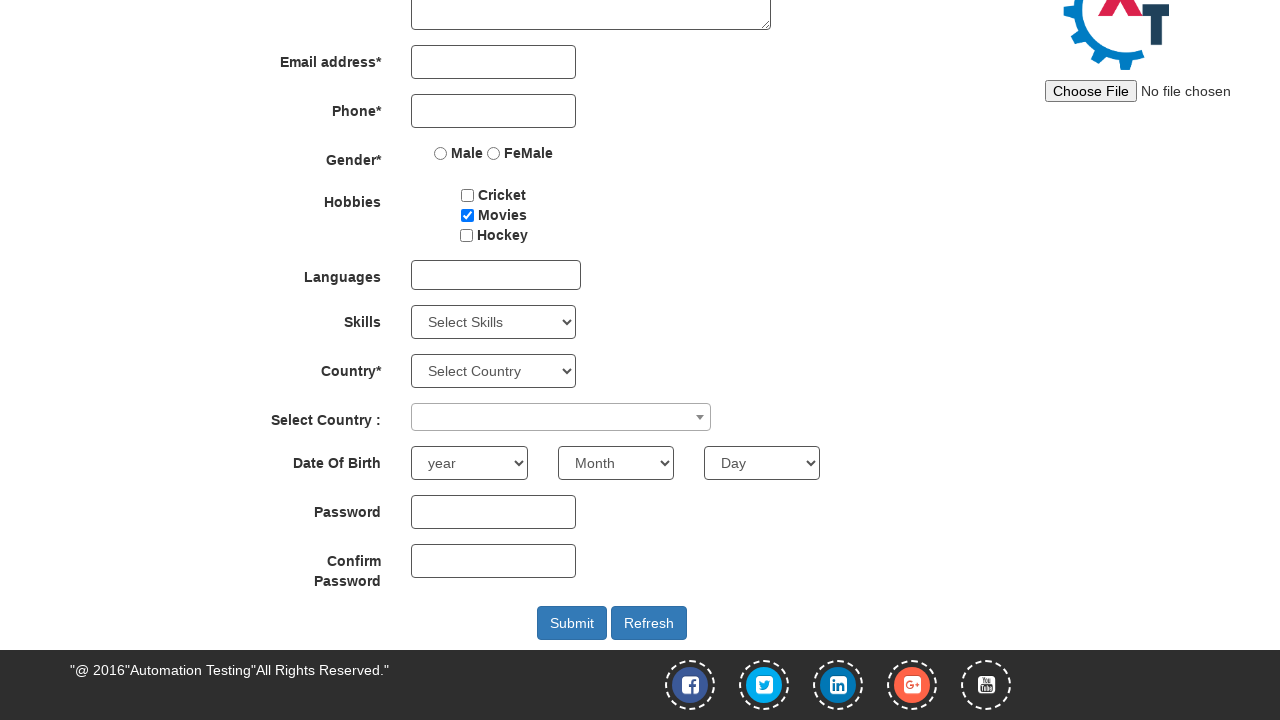

Scrolled up the page by 1000 pixels
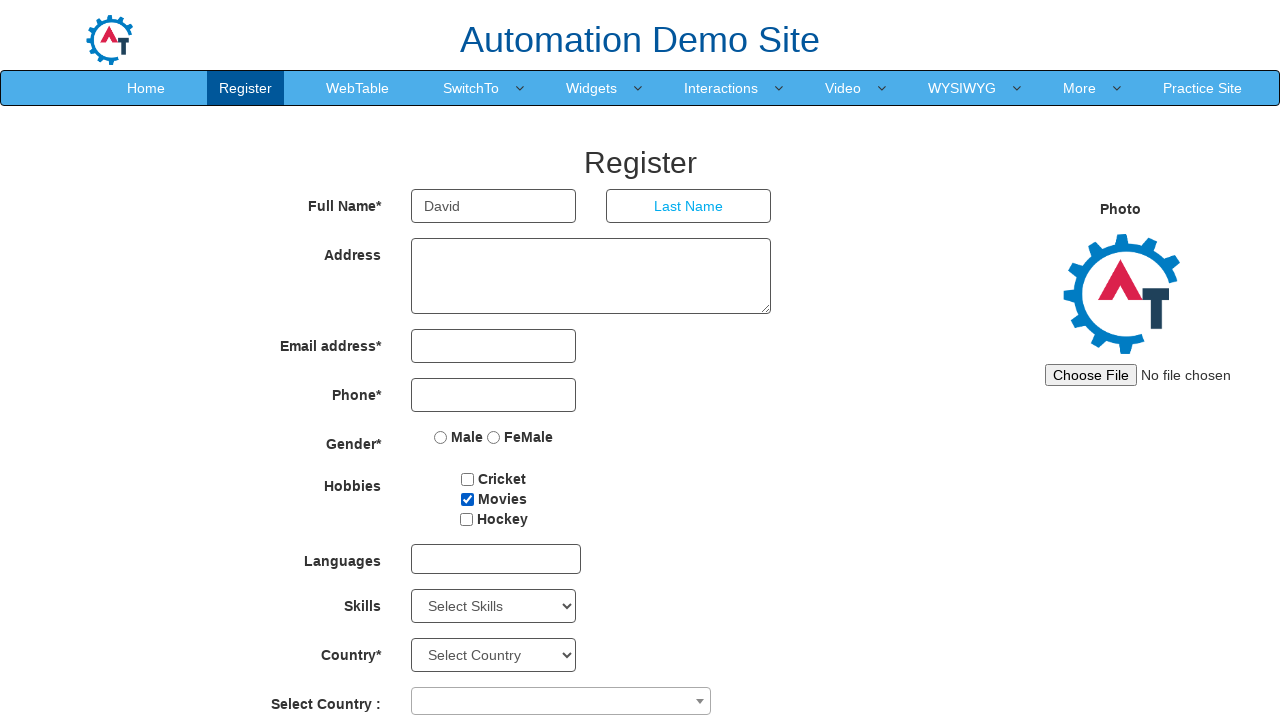

Waited 1000ms for scroll to complete
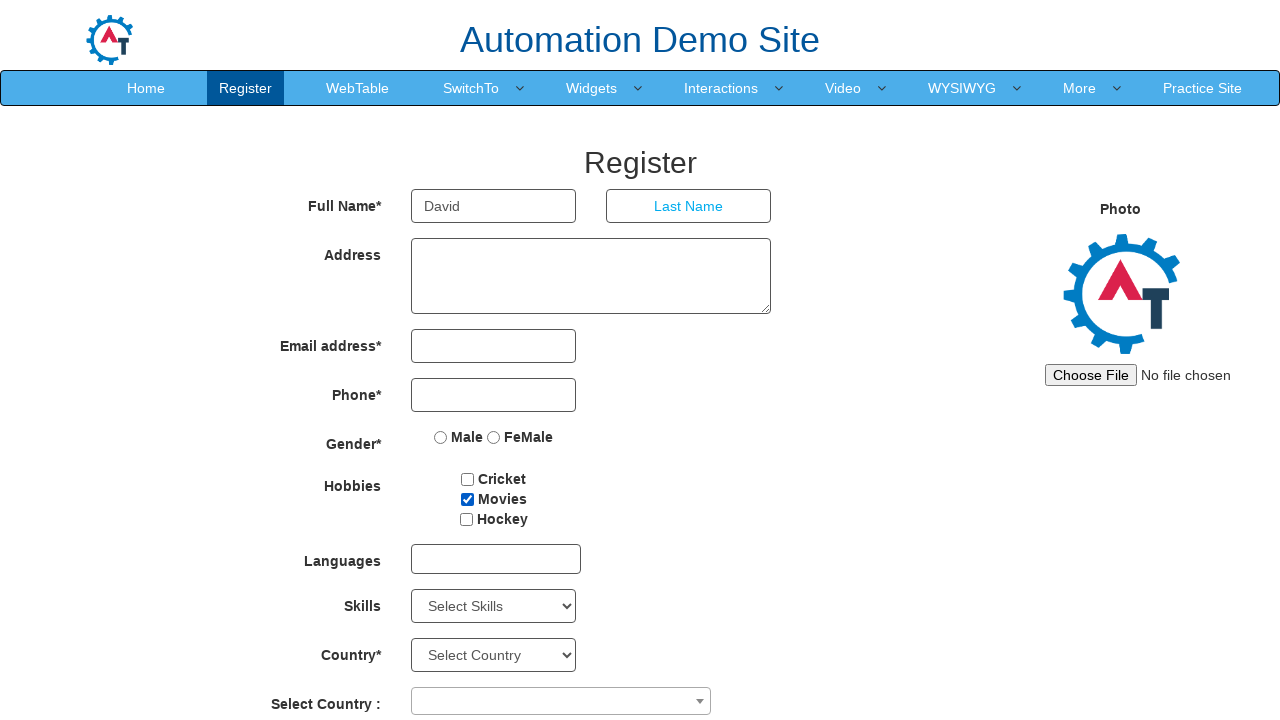

Scrolled to submit button and brought it into view
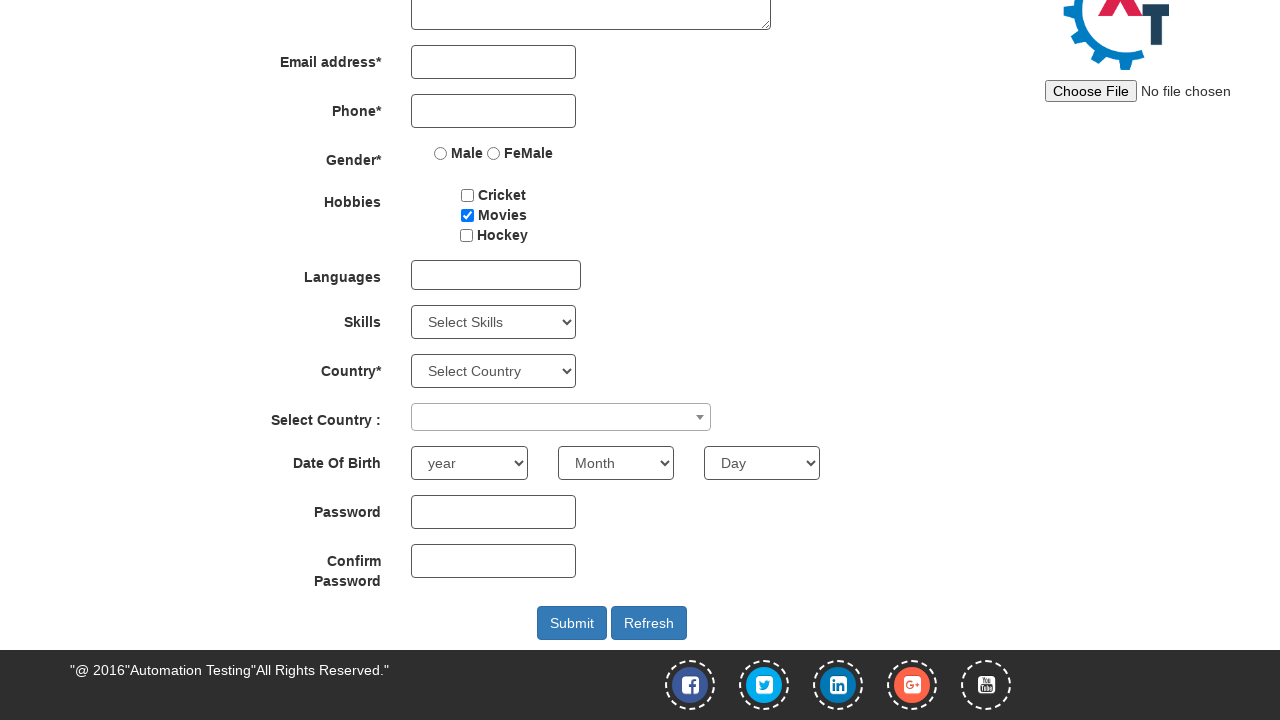

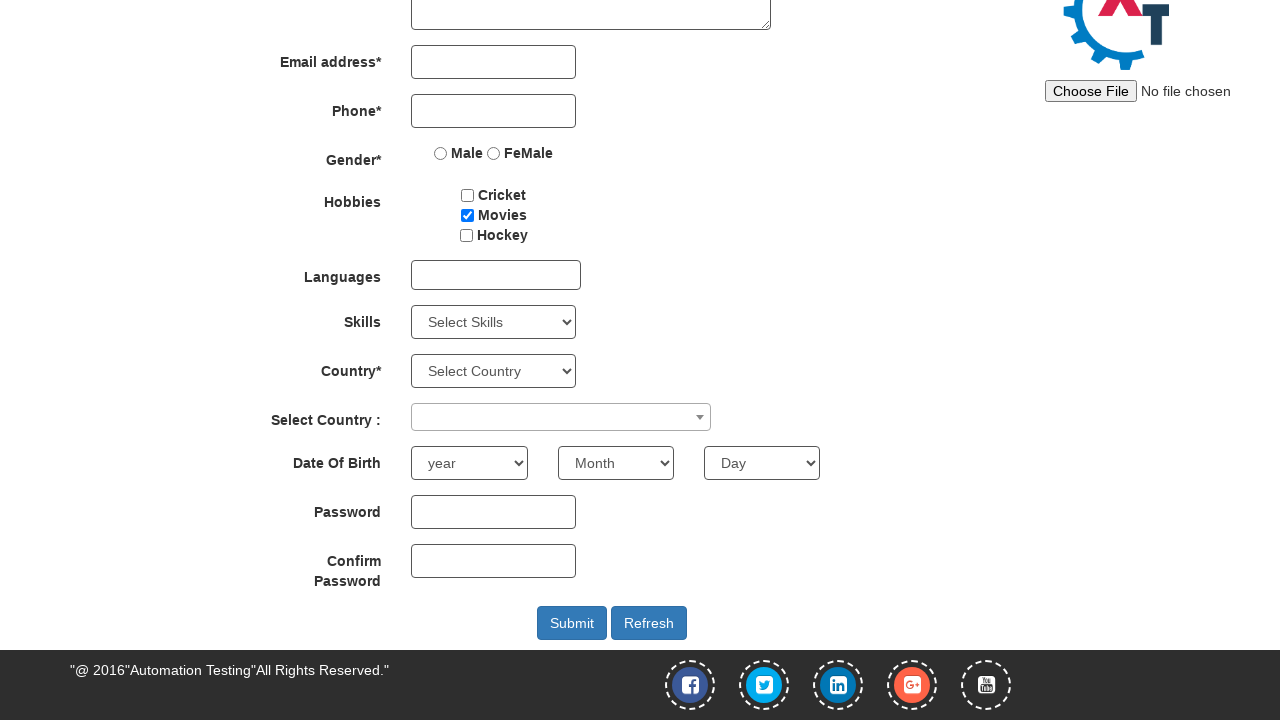